Tests multi-select list functionality on DevExpress demo page by clicking various checkboxes and model selections

Starting URL: https://demos.devexpress.com/aspxeditorsdemos/ListEditors/MultiSelect.aspx

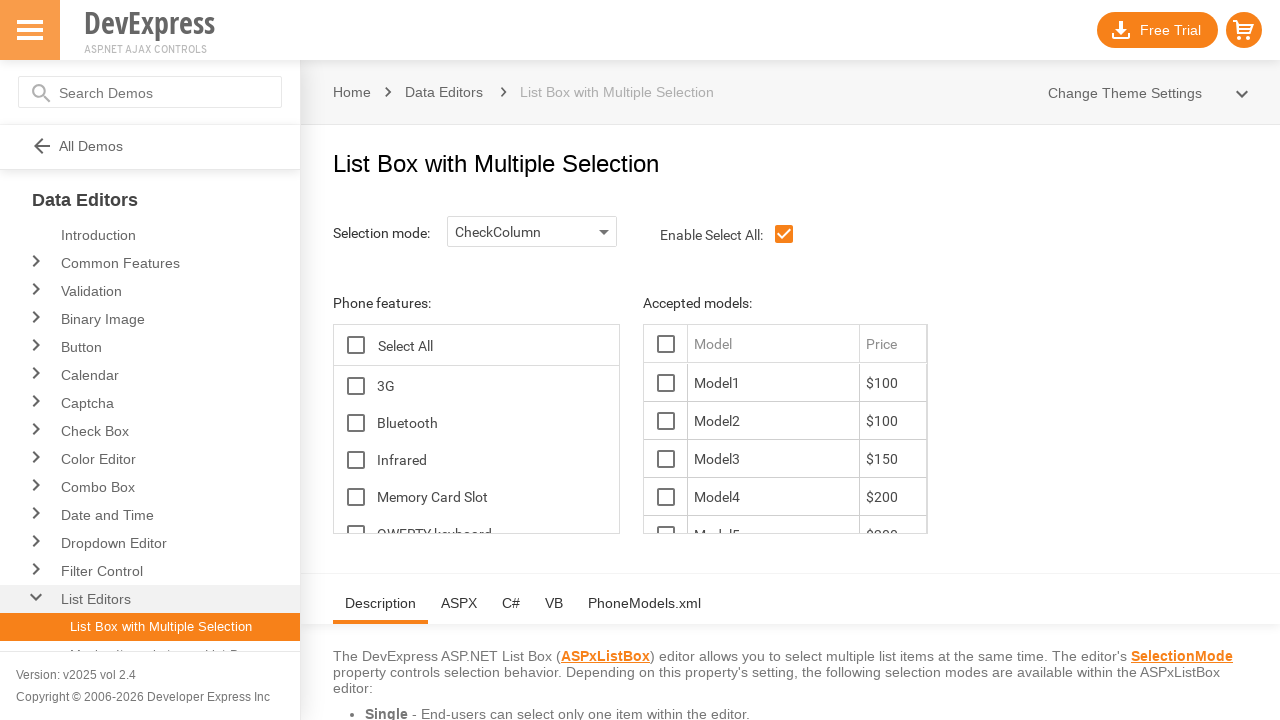

Clicked the first checkbox/feature in the multi-select list at (356, 386) on xpath=//*[@id='ContentHolder_lbFeatures_TG_D']
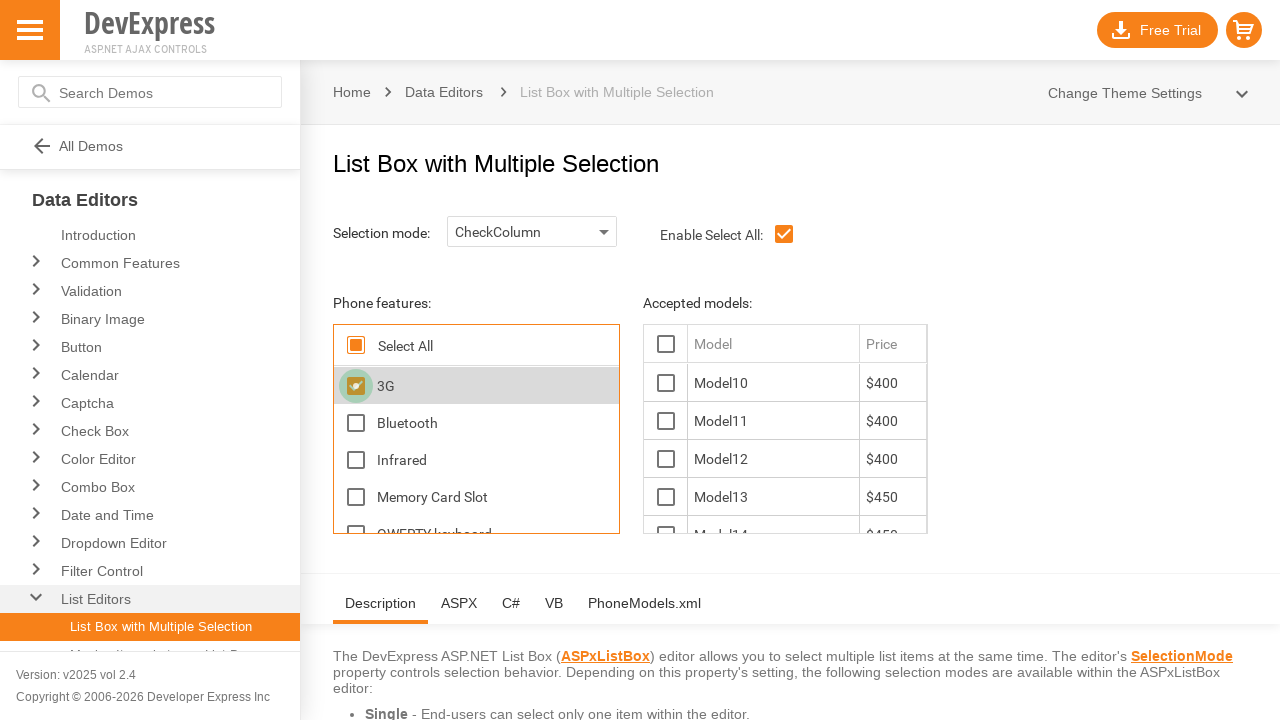

Selected Model 10 from the list at (666, 383) on xpath=//span[@id='ContentHolder_lbModels_10_D']
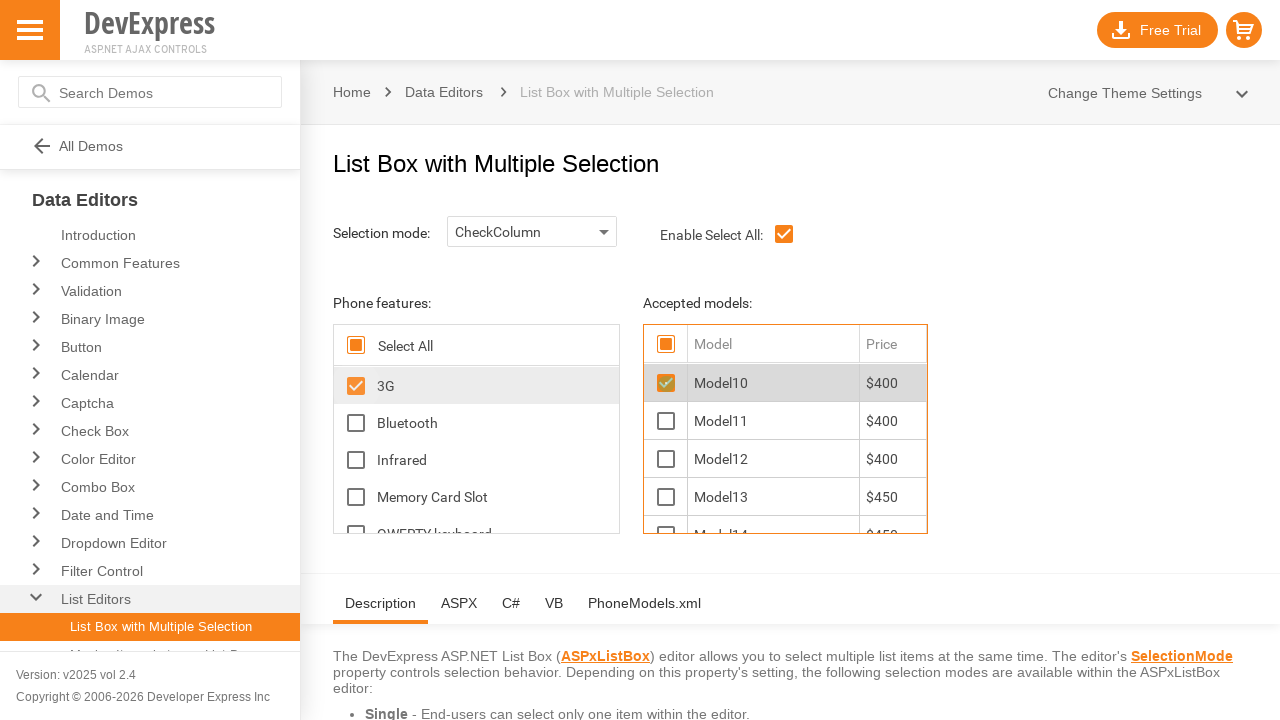

Clicked Bluetooth feature checkbox at (356, 423) on xpath=//*[@id='ContentHolder_lbFeatures_Bluetooth_D']
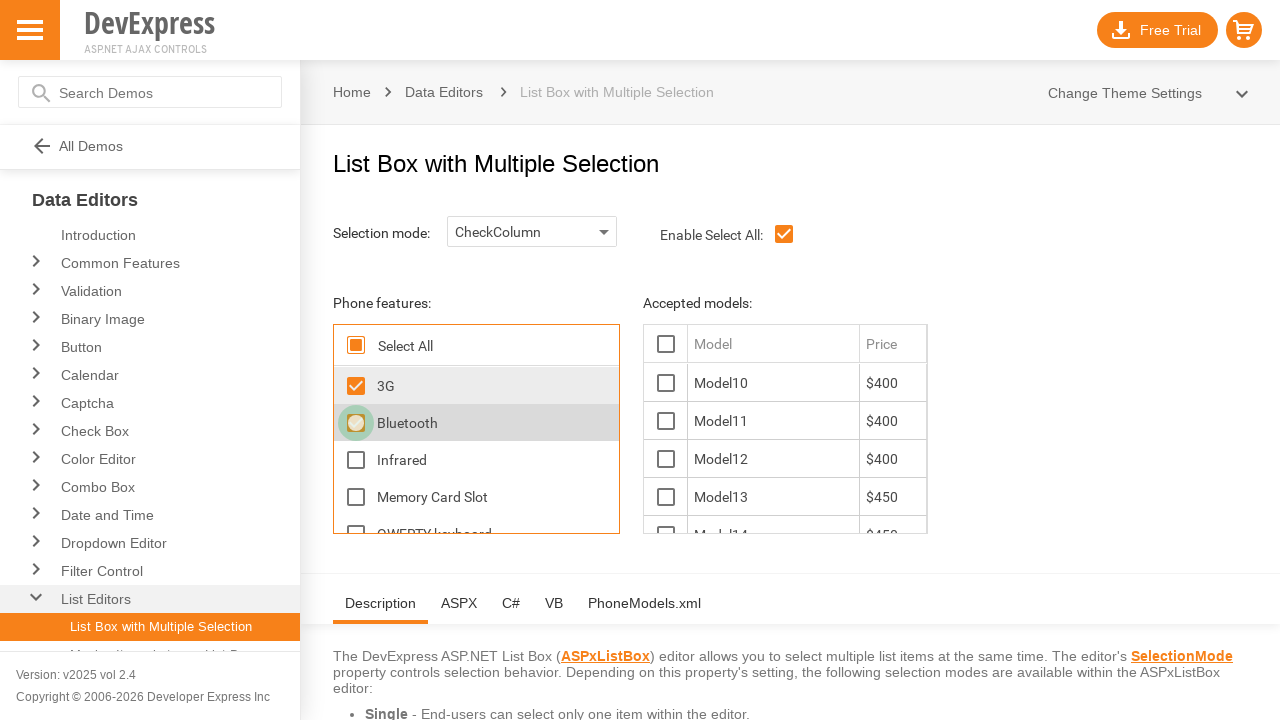

Selected Model 11 from the list at (666, 421) on xpath=//span[@id='ContentHolder_lbModels_11_D']
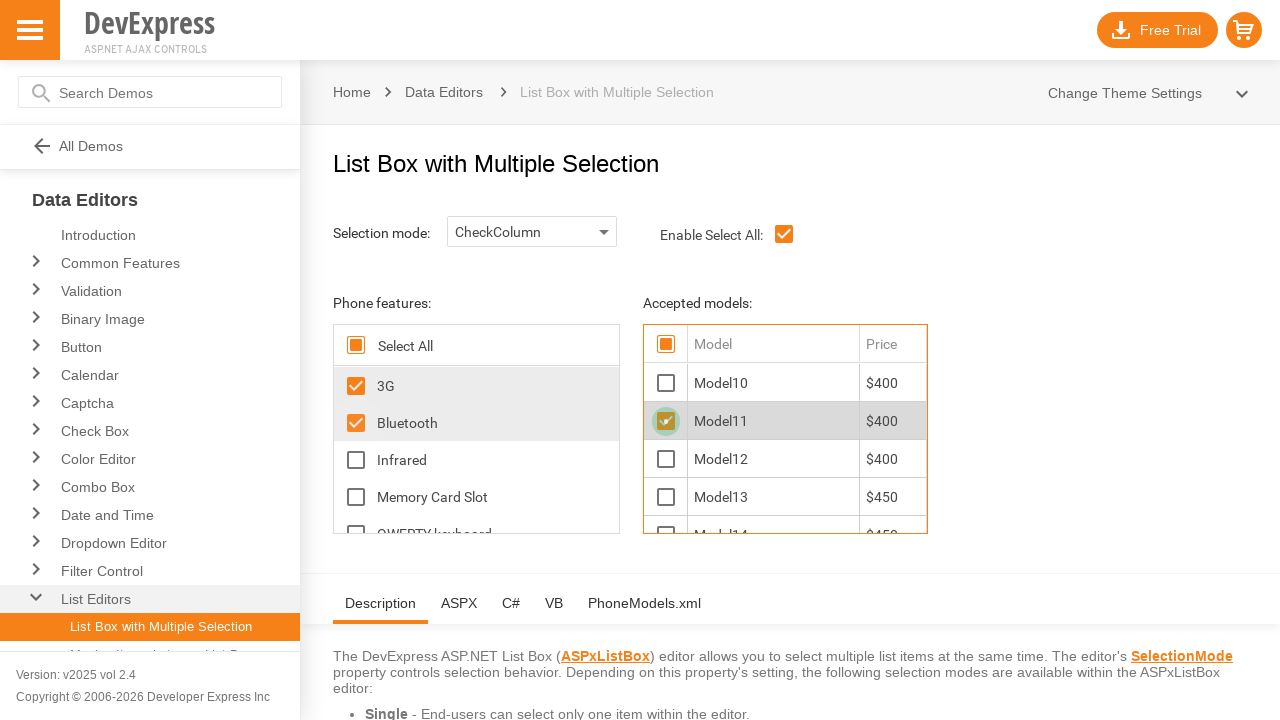

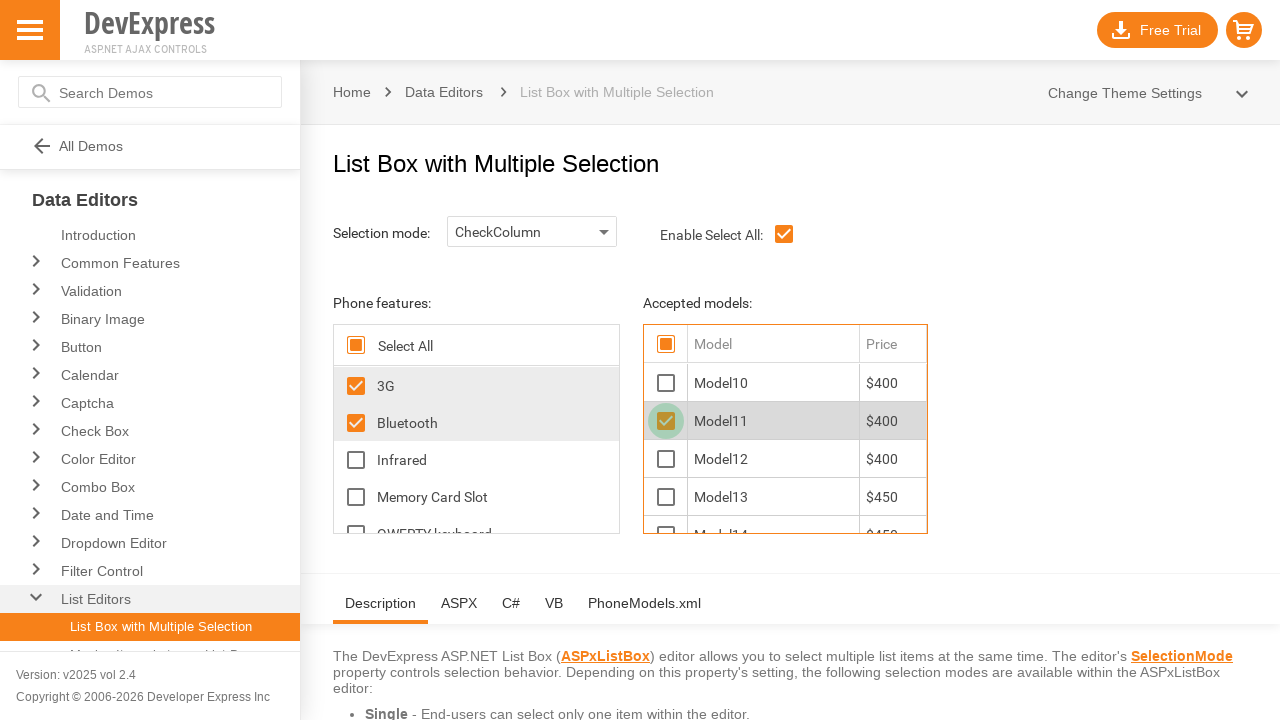